Opens the Flipkart homepage and maximizes the browser window to verify the page loads correctly.

Starting URL: https://www.flipkart.com/

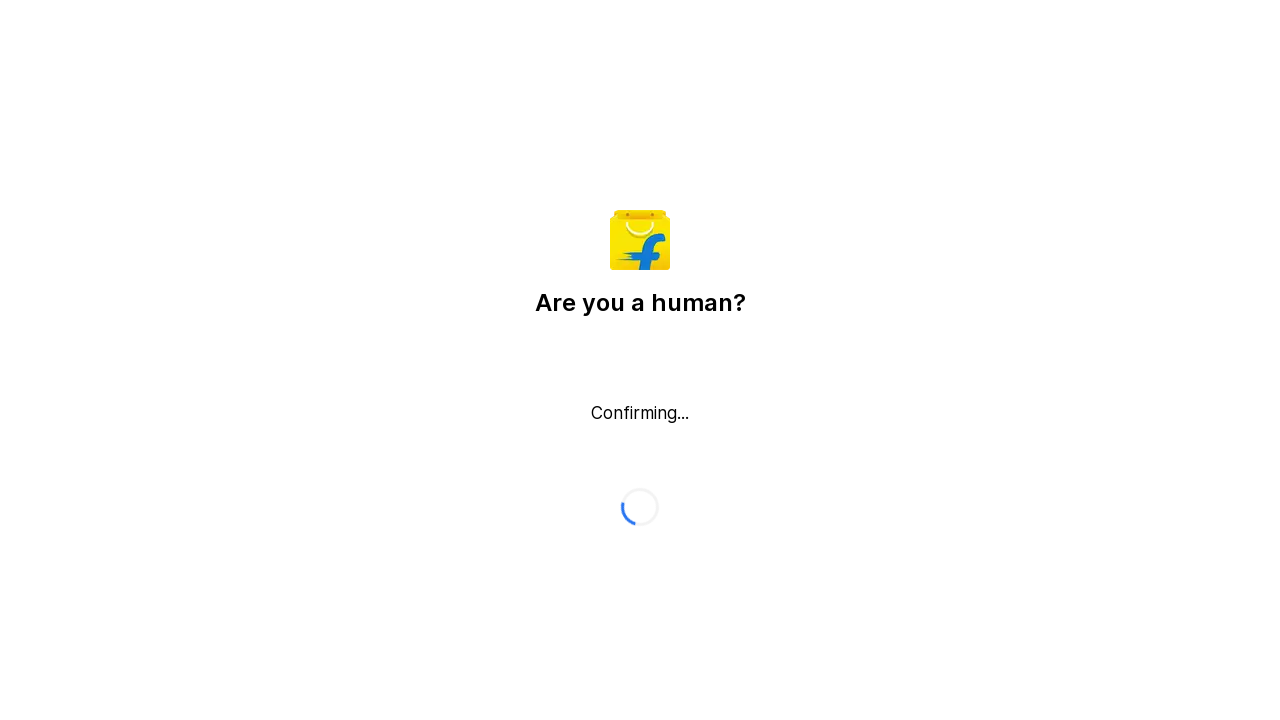

Set viewport size to 1920x1080 to maximize browser window
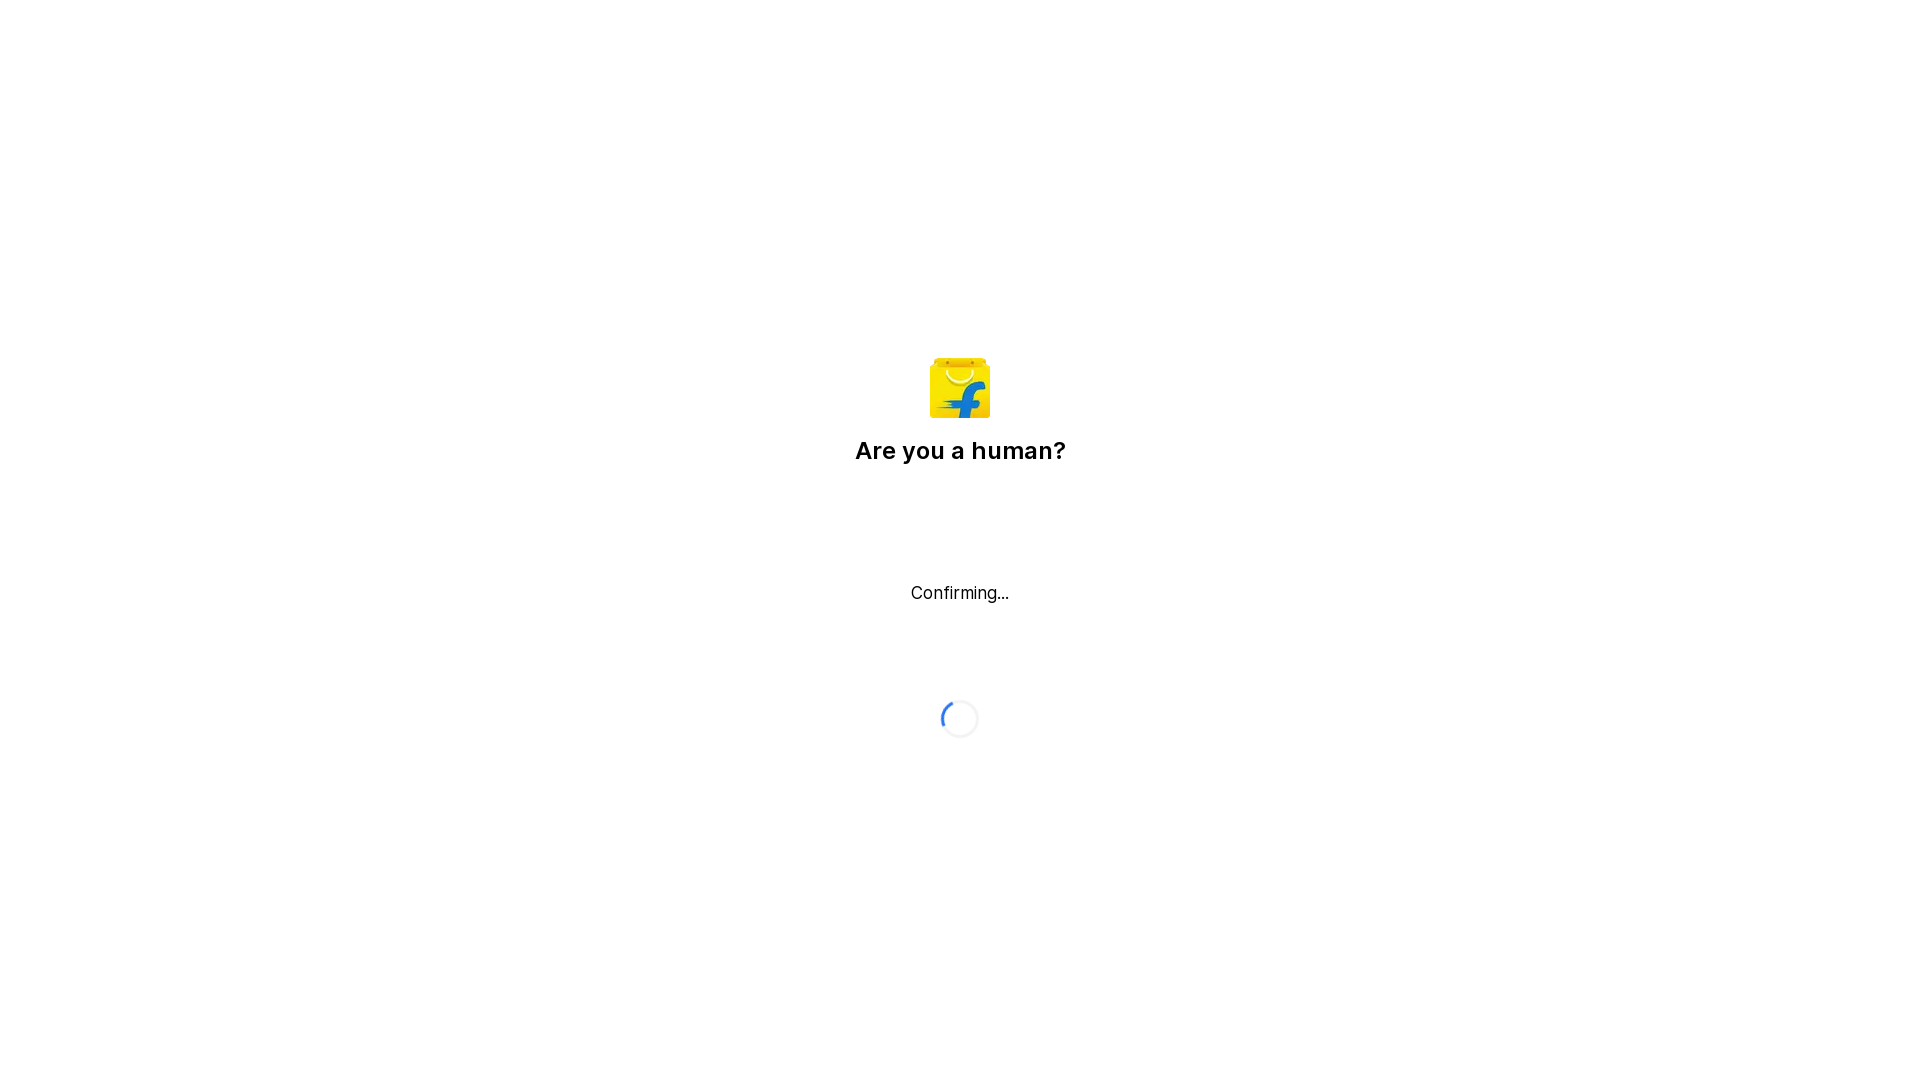

Flipkart homepage loaded and DOM content ready
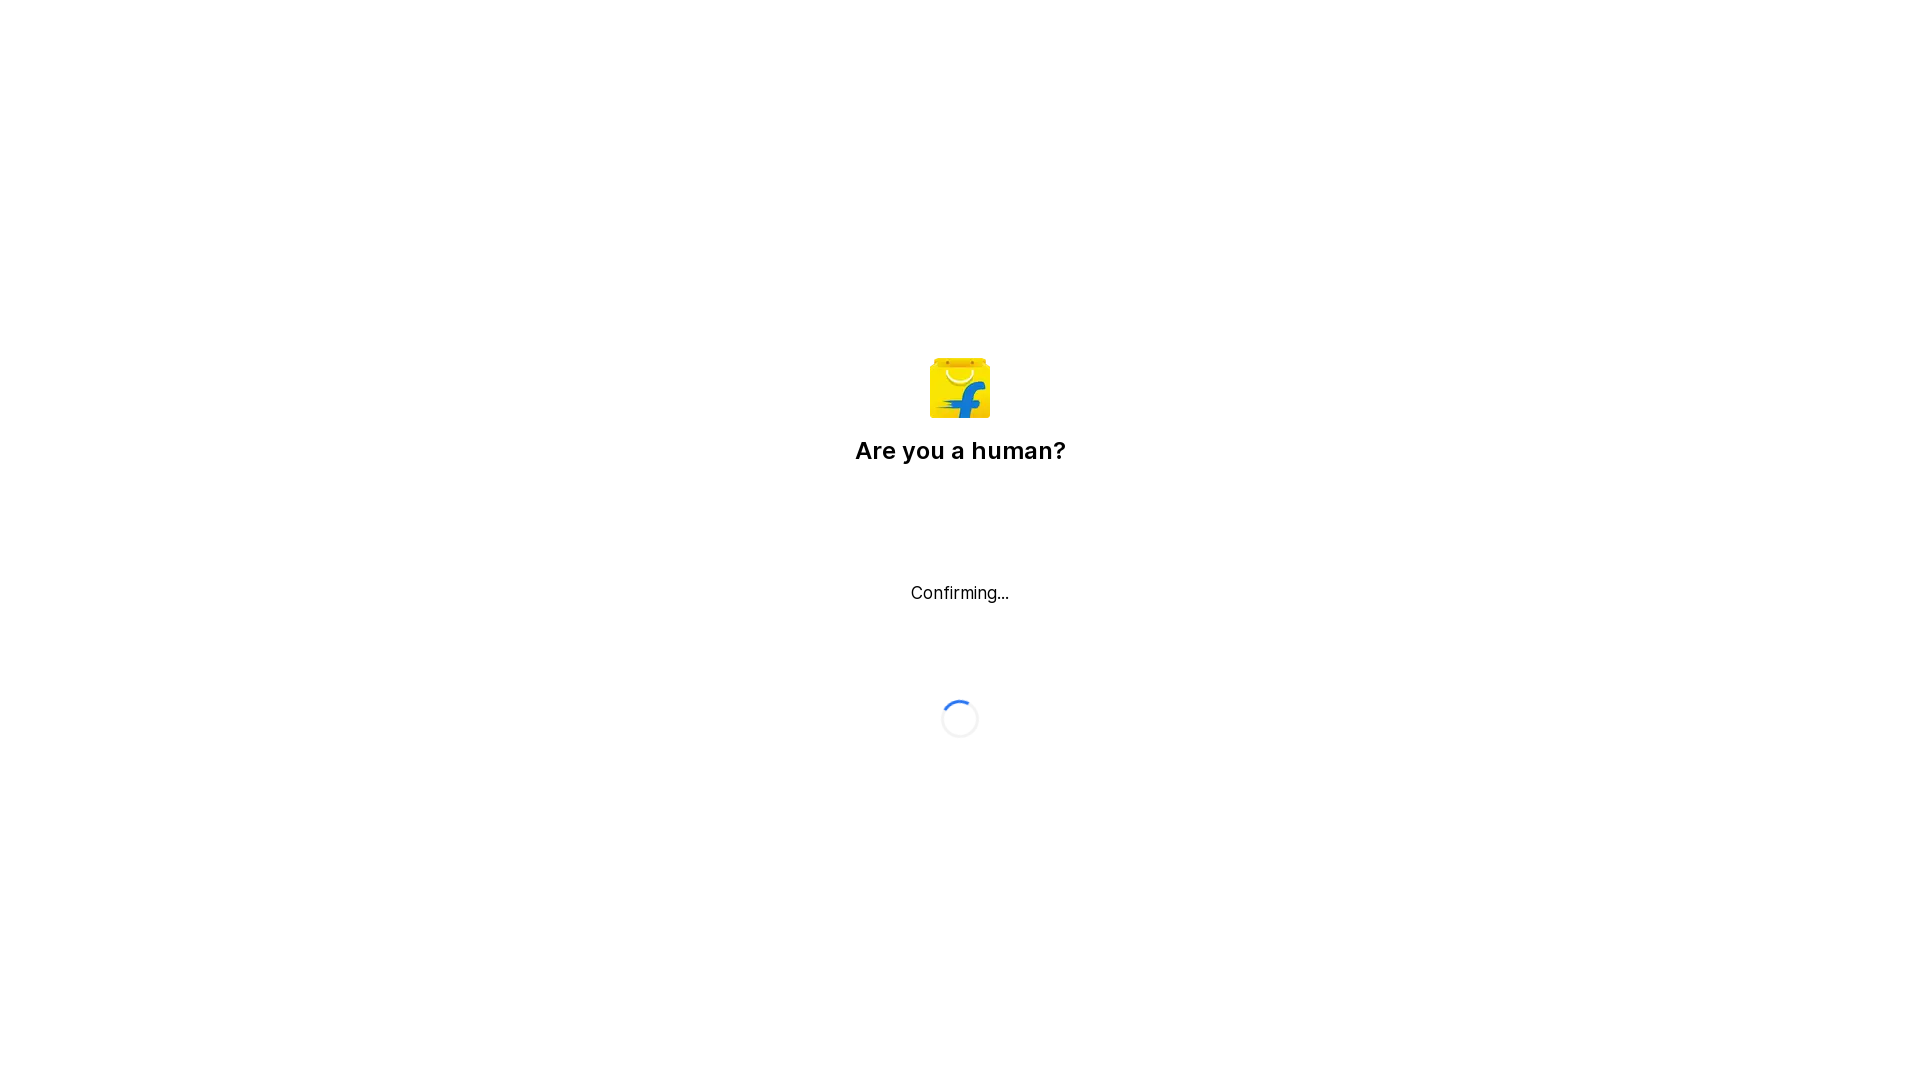

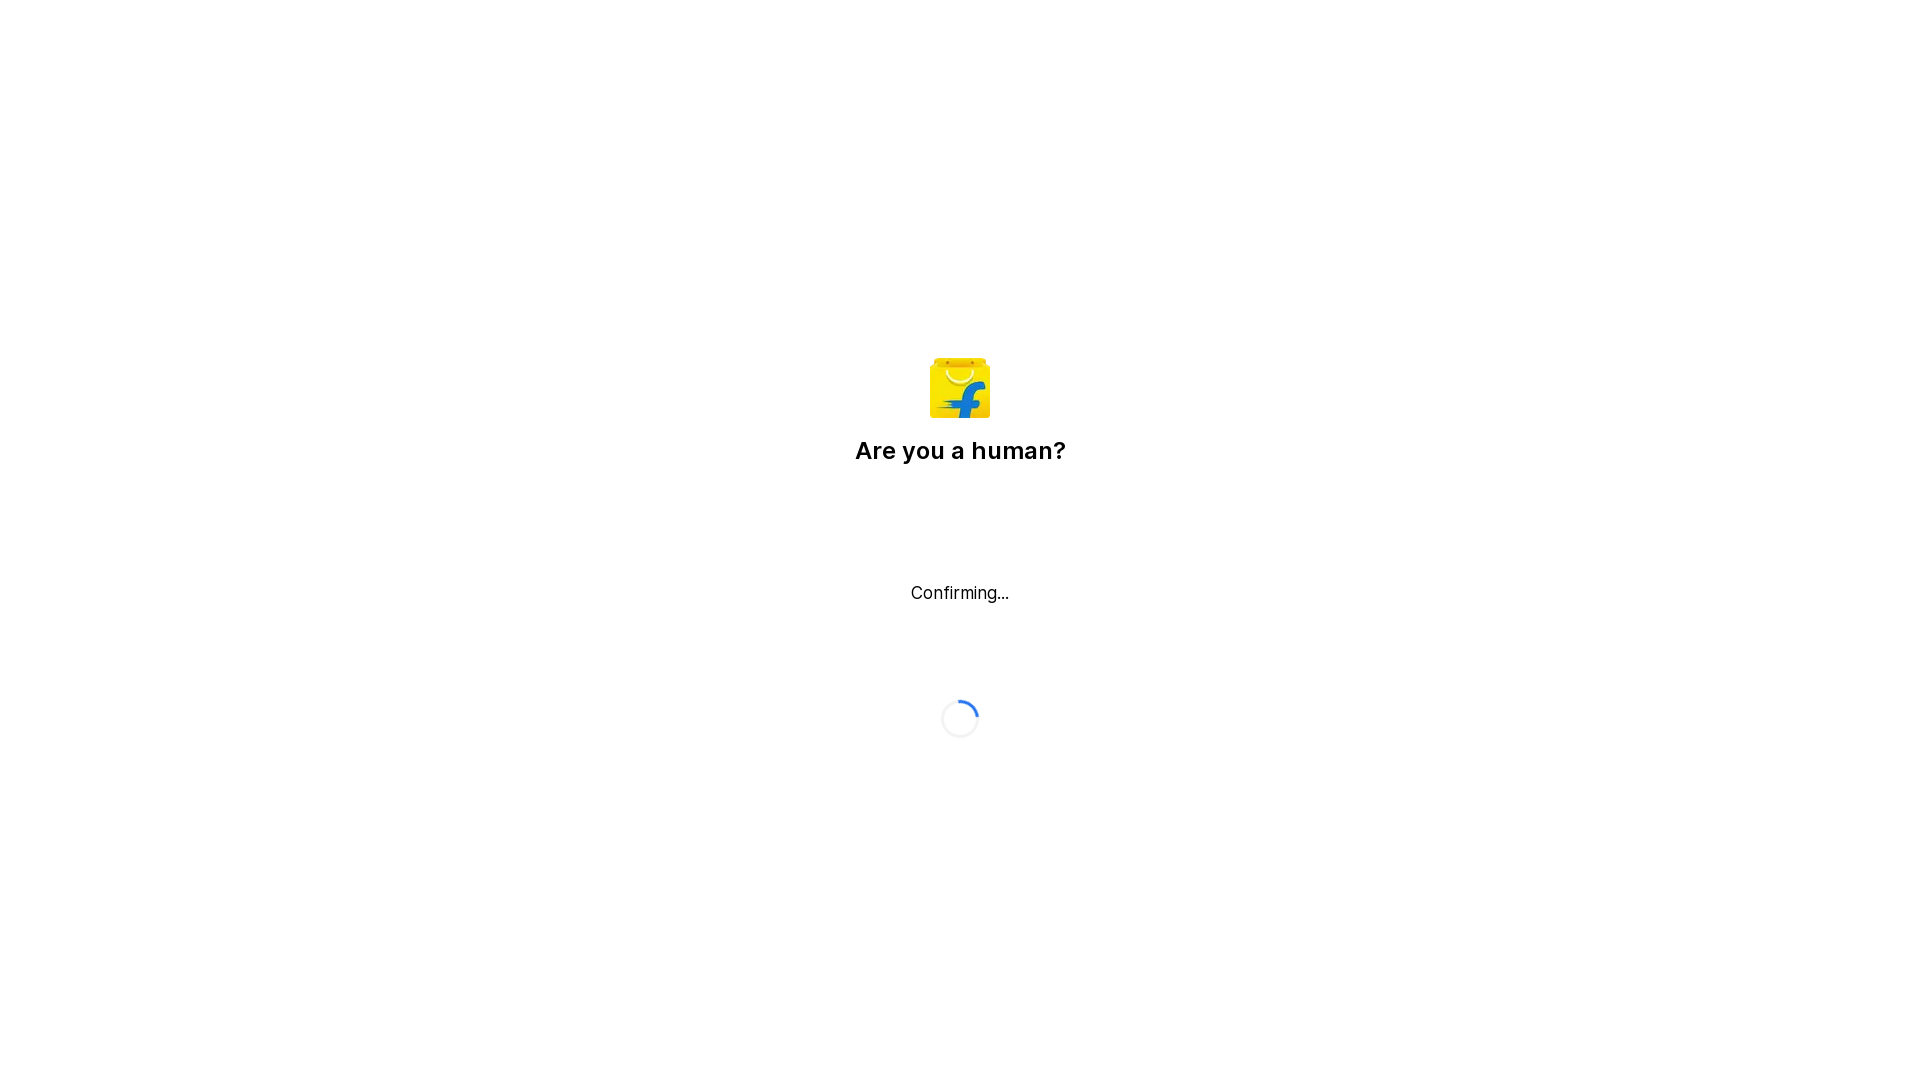